Tests checkbox functionality by navigating to the Checkboxes page and toggling checkbox states

Starting URL: http://the-internet.herokuapp.com/

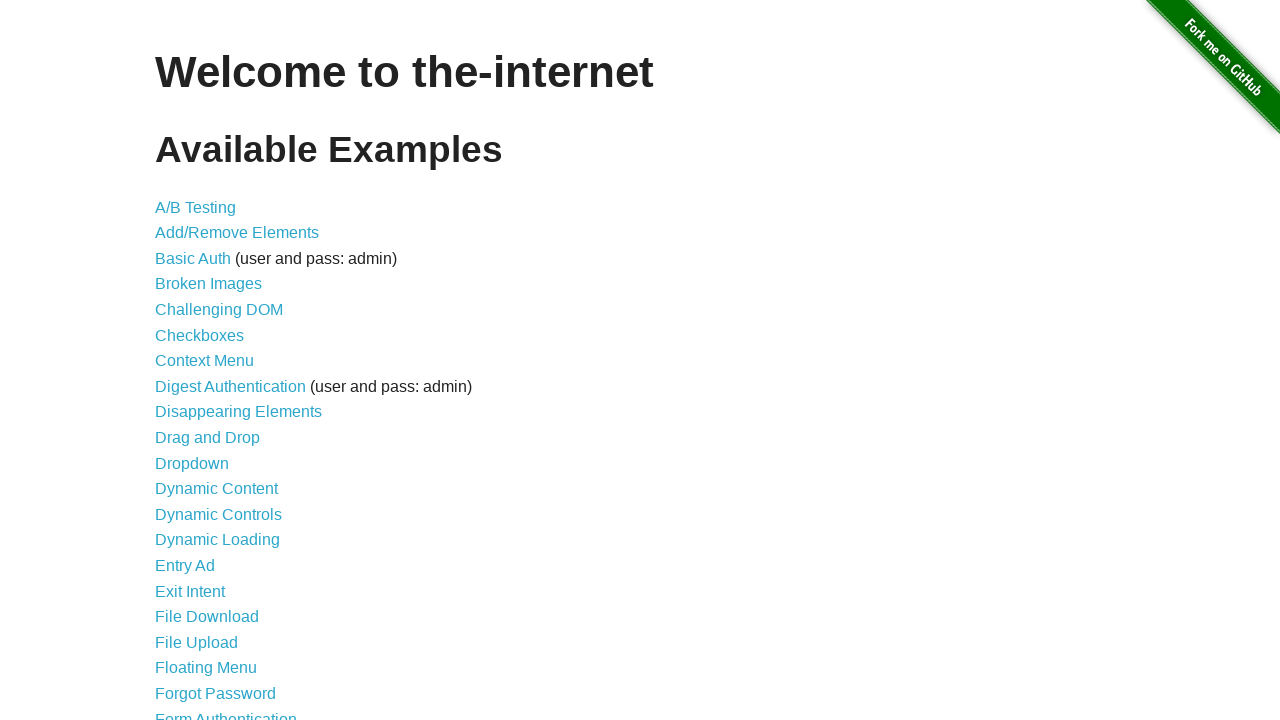

Navigated to the-internet.herokuapp.com homepage
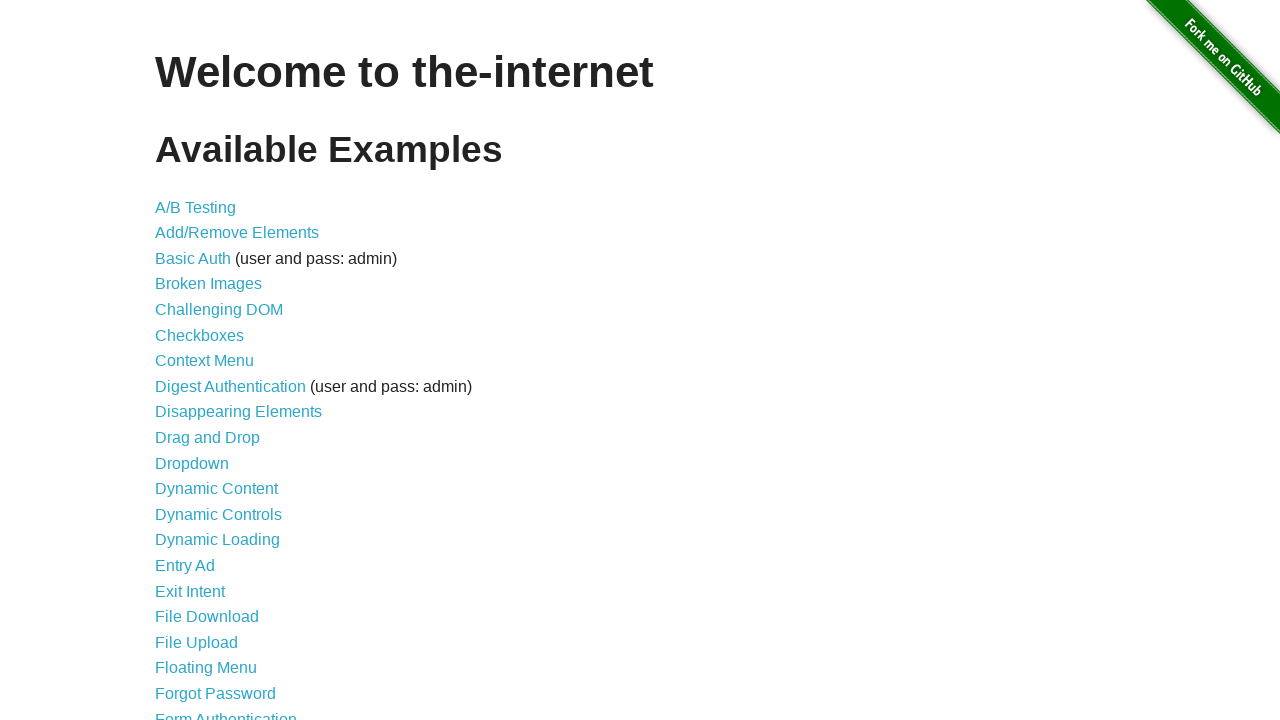

Clicked on Checkboxes link at (200, 335) on text=Checkboxes
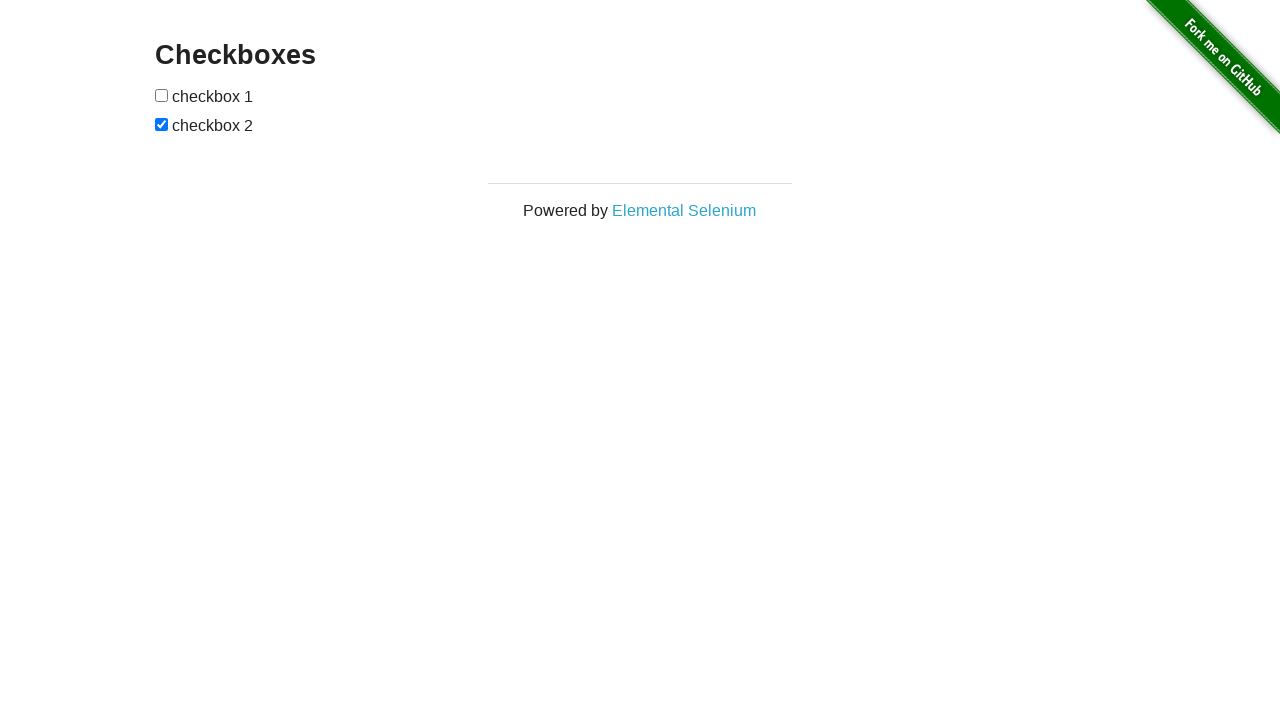

Checkboxes loaded on the page
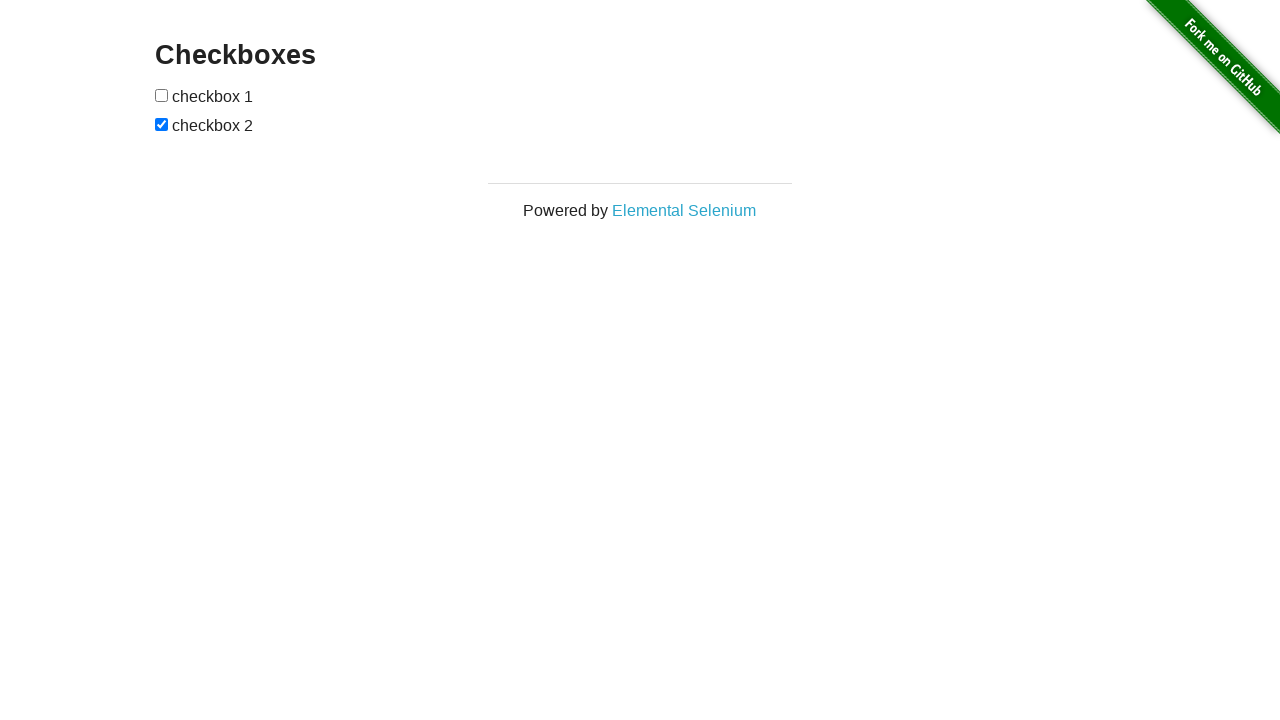

Toggled the first checkbox at (162, 95) on input[type='checkbox'] >> nth=0
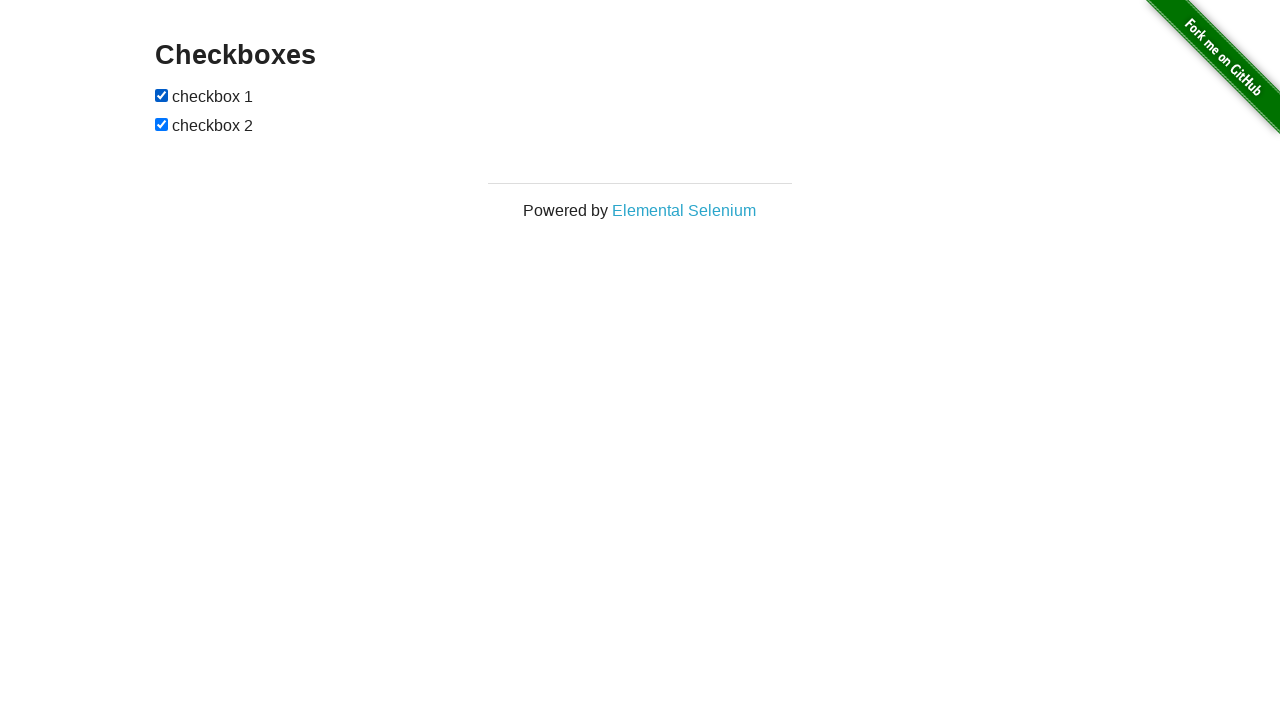

Toggled the second checkbox at (162, 124) on input[type='checkbox'] >> nth=1
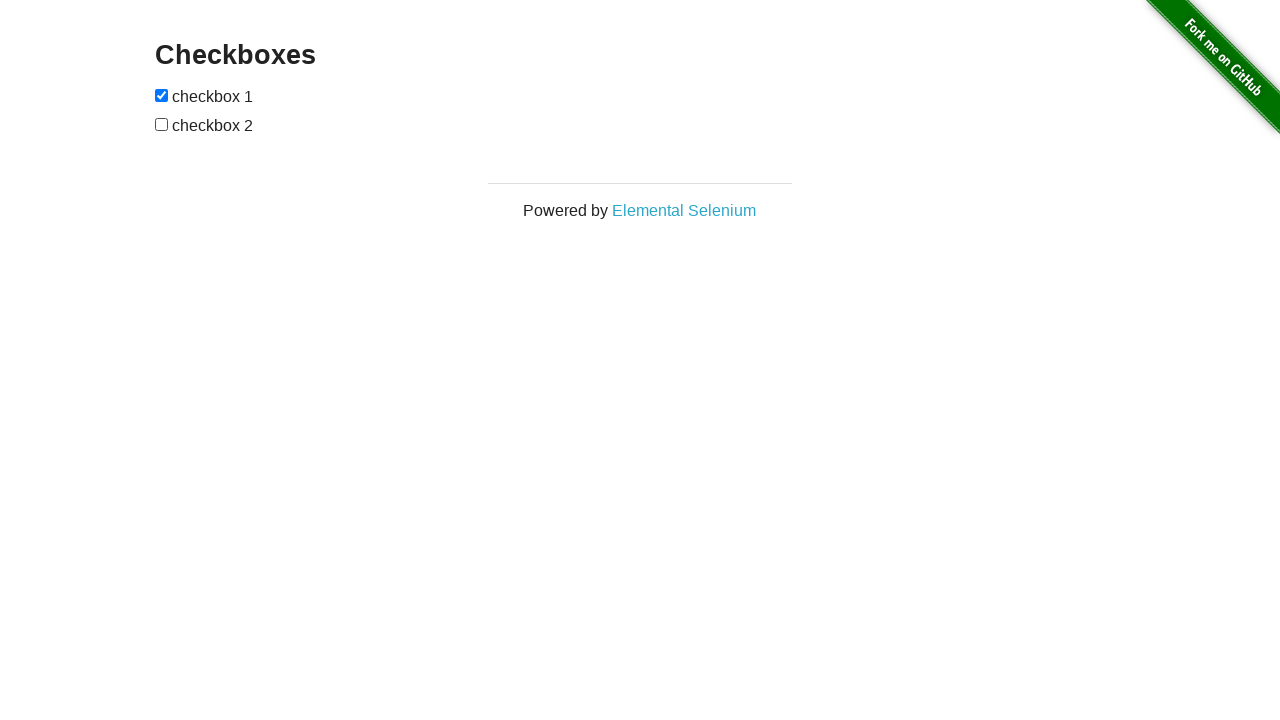

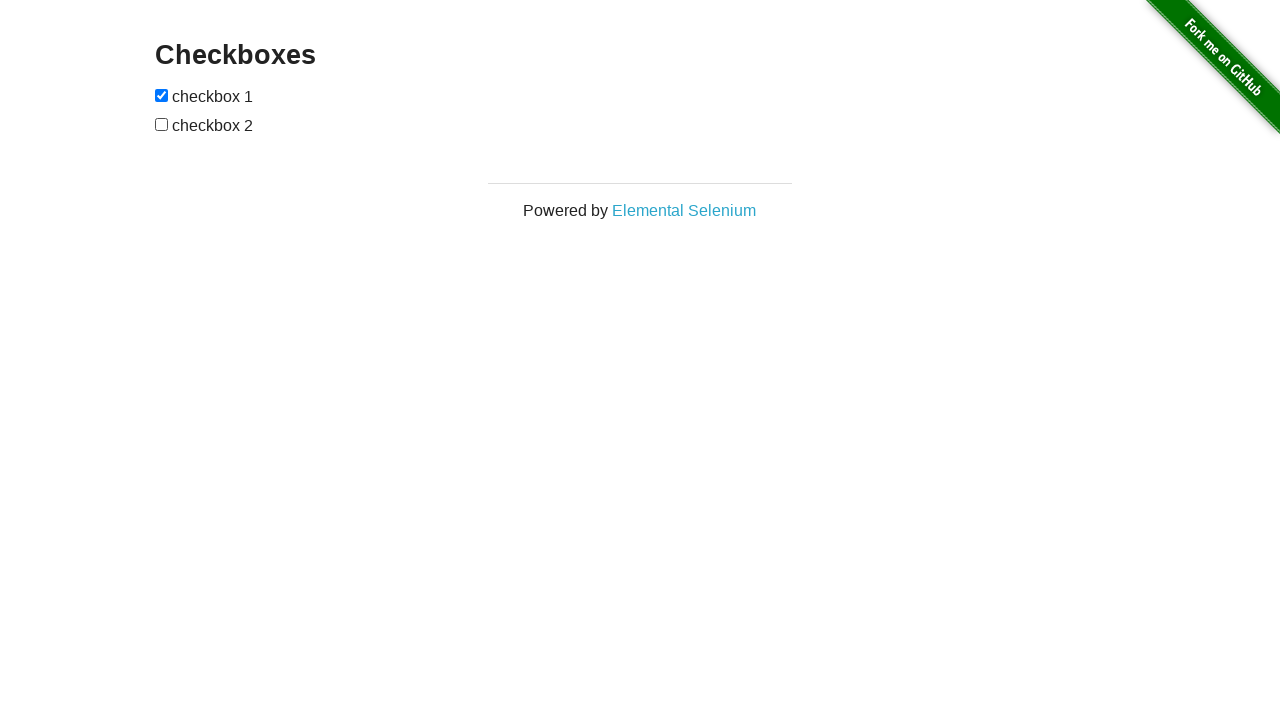